Tests a form submission by filling in full name, email, current address, and permanent address fields, then submitting the form and verifying the results are displayed

Starting URL: https://demoqa.com/text-box

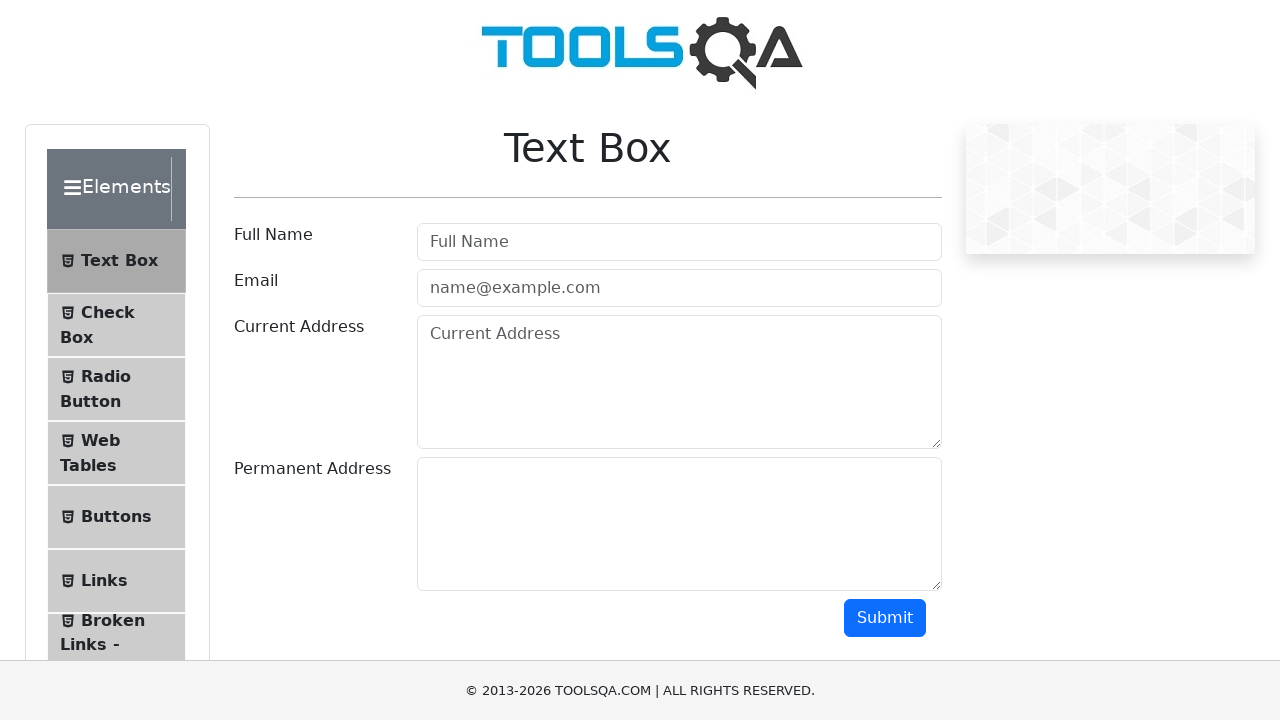

Filled full name field with 'Octavian Crestian' on input#userName
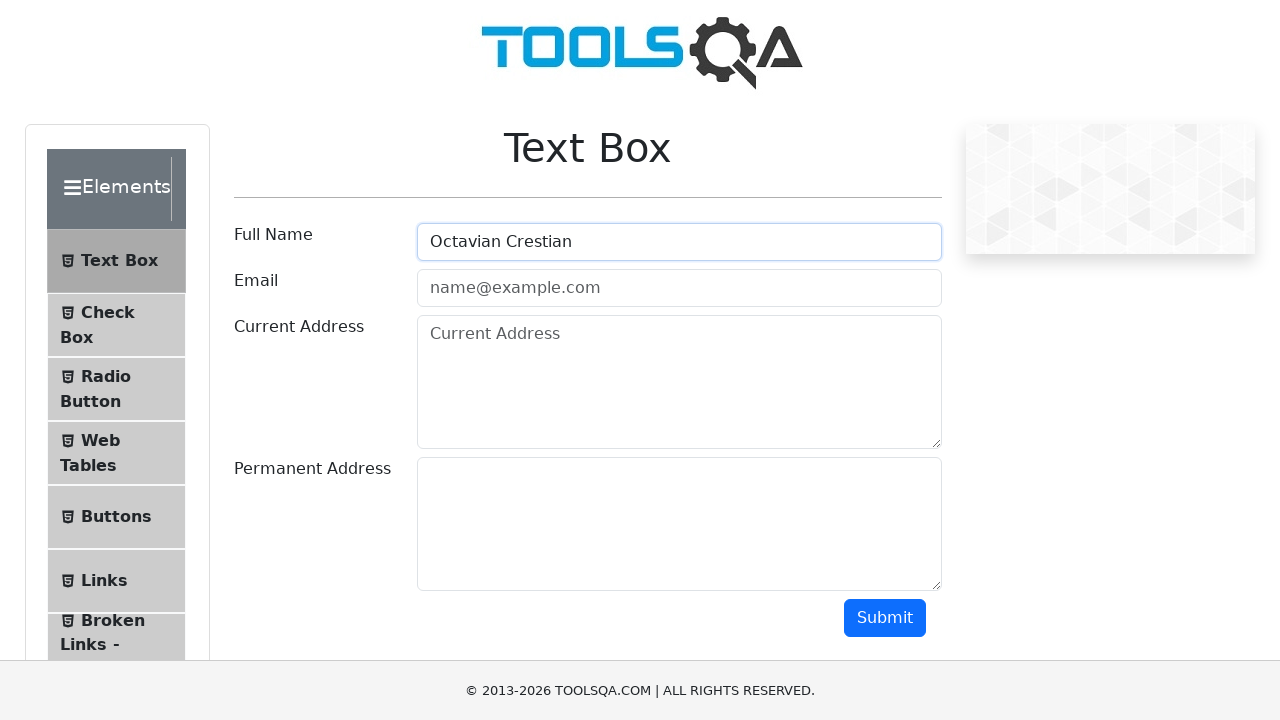

Filled email field with 'okta777@gmail.com' on input#userEmail
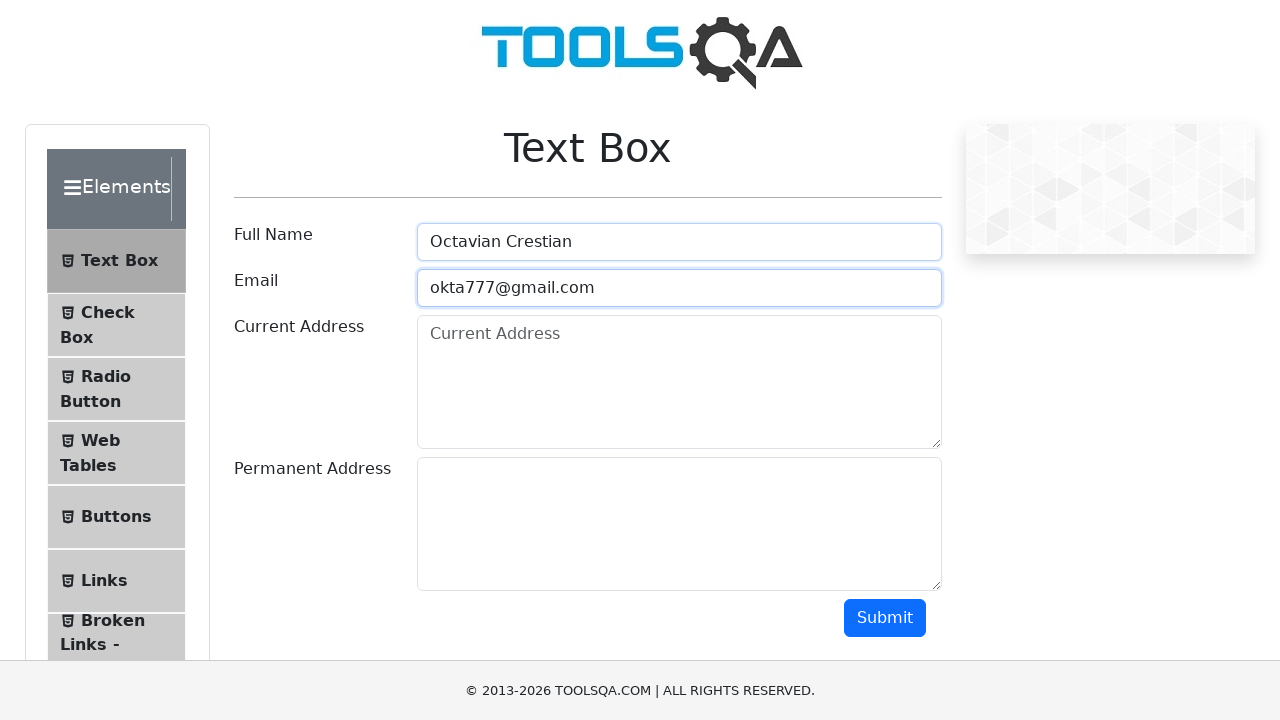

Filled current address field with '2500 cross point circle' on textarea#currentAddress
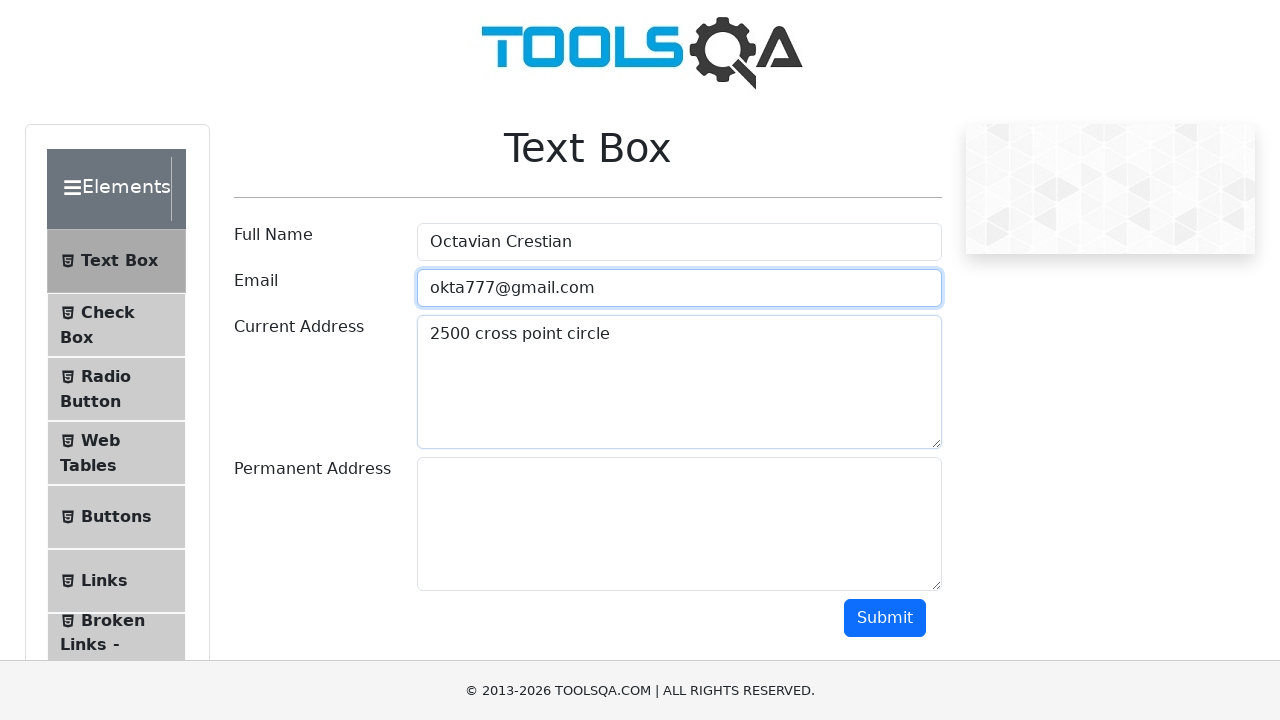

Filled permanent address field with '101 independence street' on textarea#permanentAddress
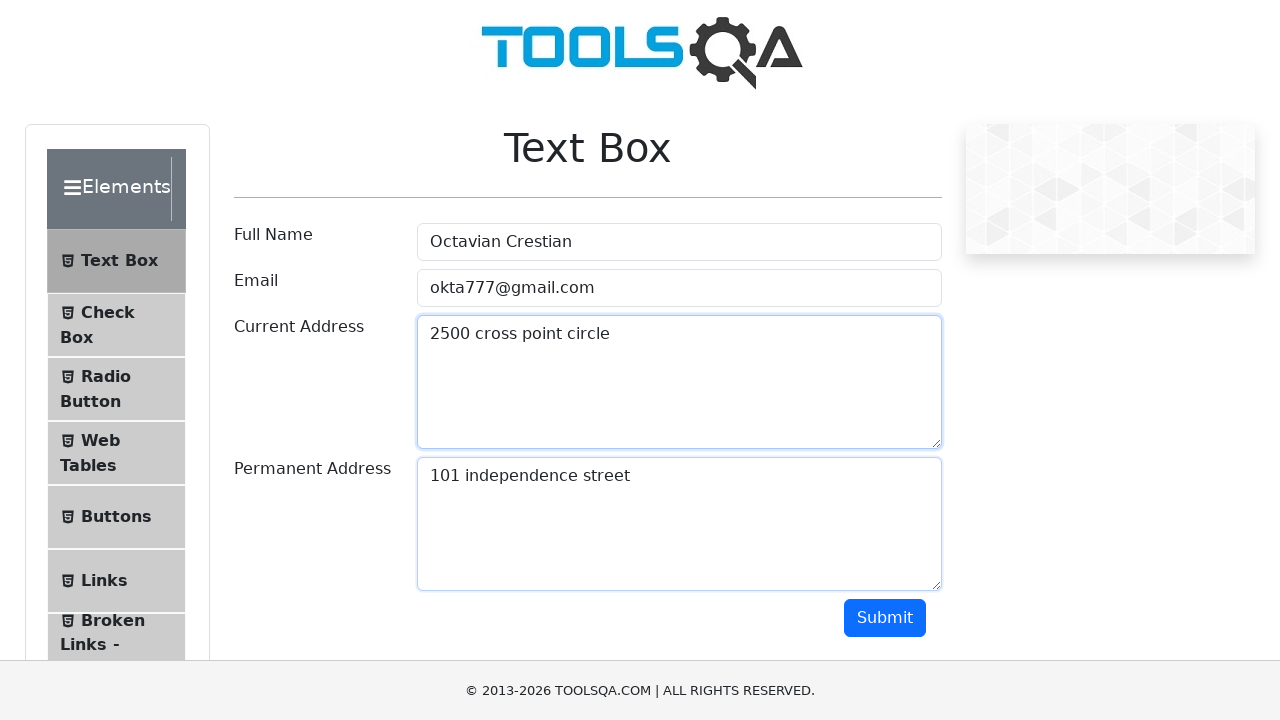

Clicked submit button to submit the form at (885, 618) on button#submit
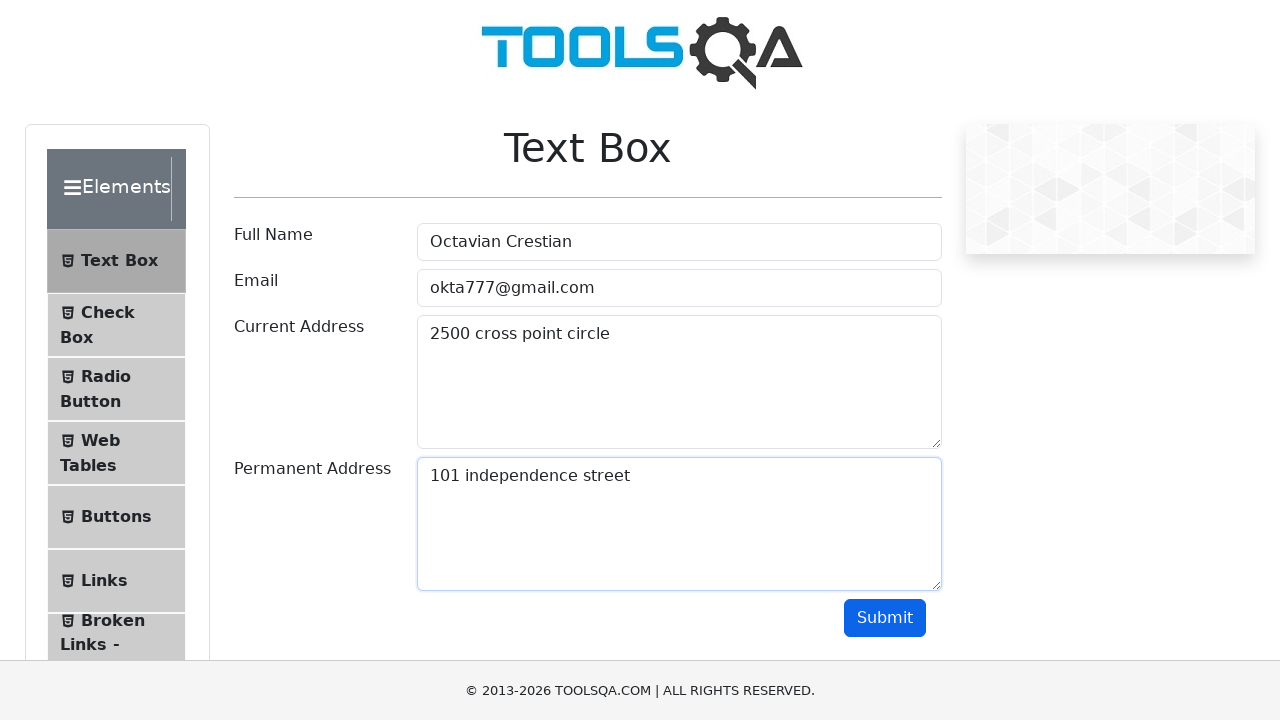

Form results loaded and displayed
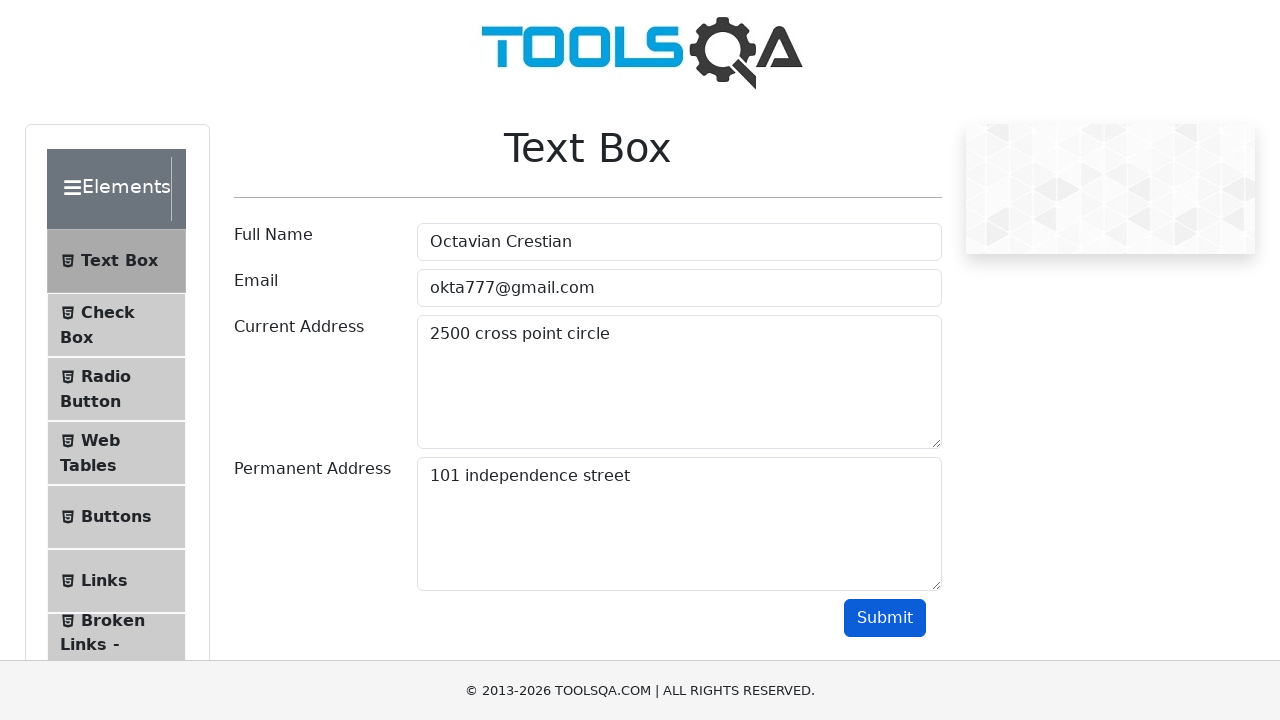

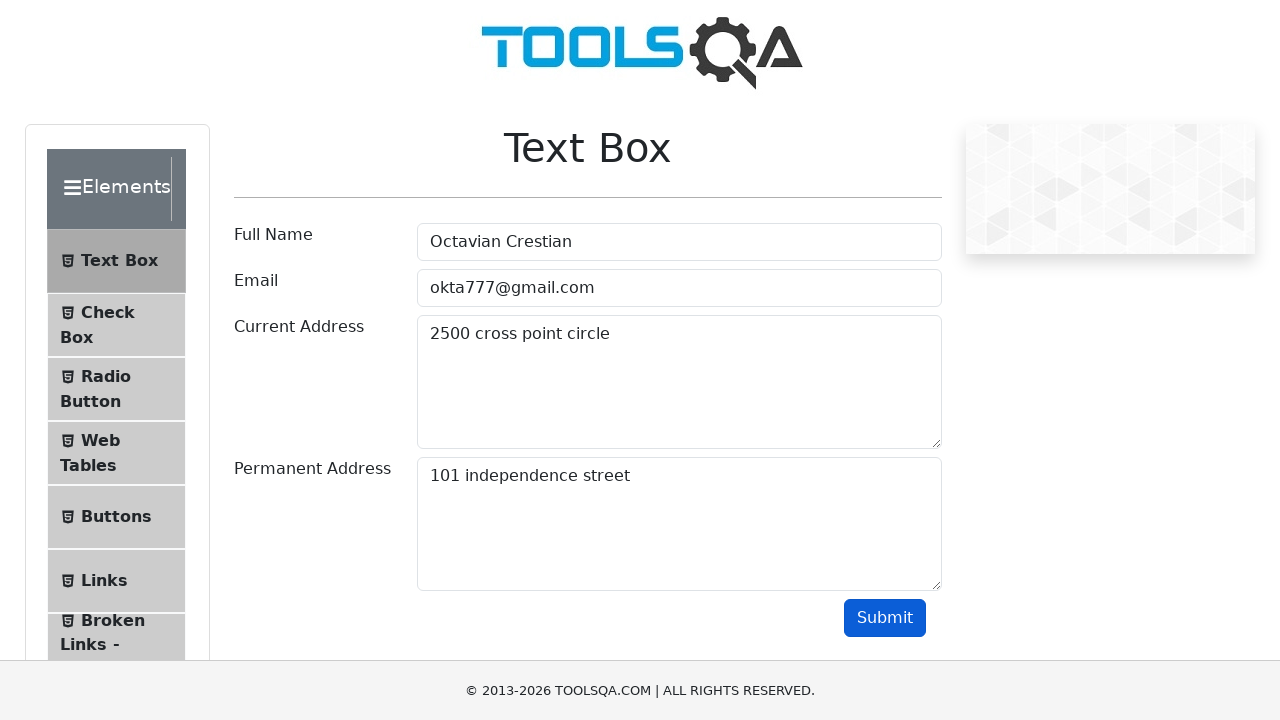